Tests the product filter functionality on an e-commerce site by navigating to the women's clothing category, applying a filter, and verifying that filtered results are displayed.

Starting URL: https://belpodium.ru

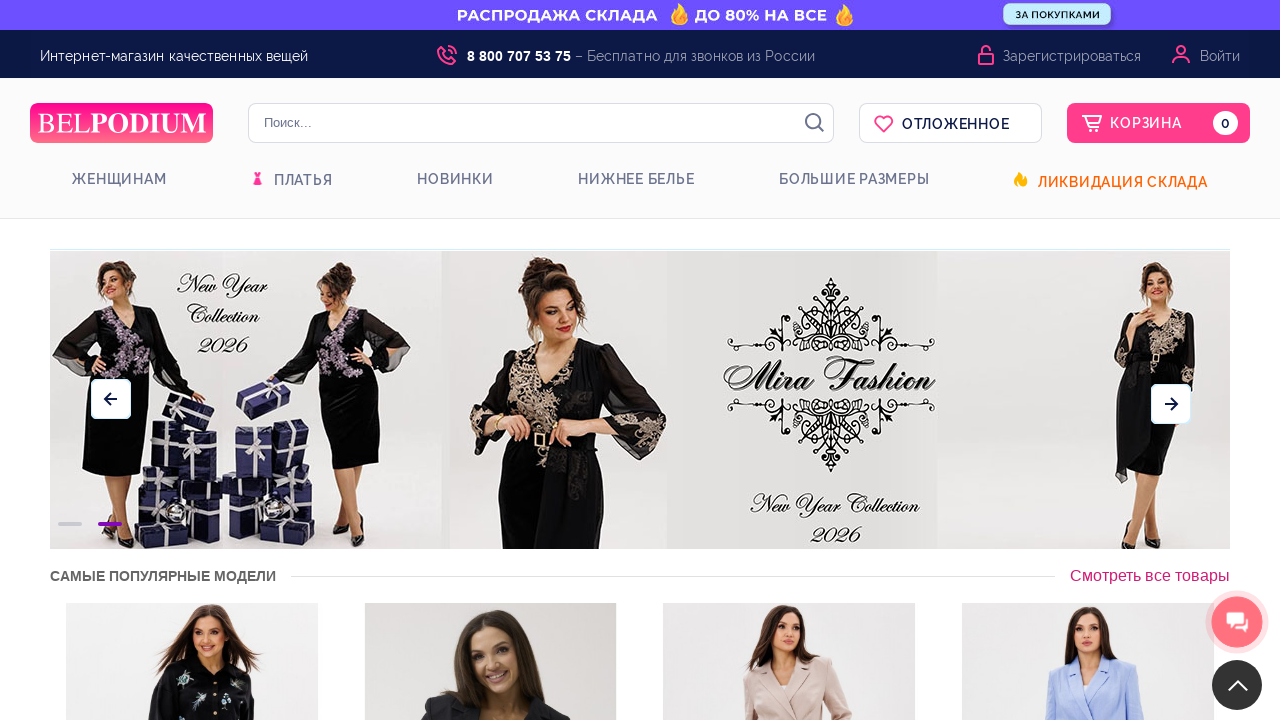

Clicked on 'Women' category in navigation at (119, 181) on xpath=//li[contains(@class,'mi-0')]//a[@title='Женщинам']
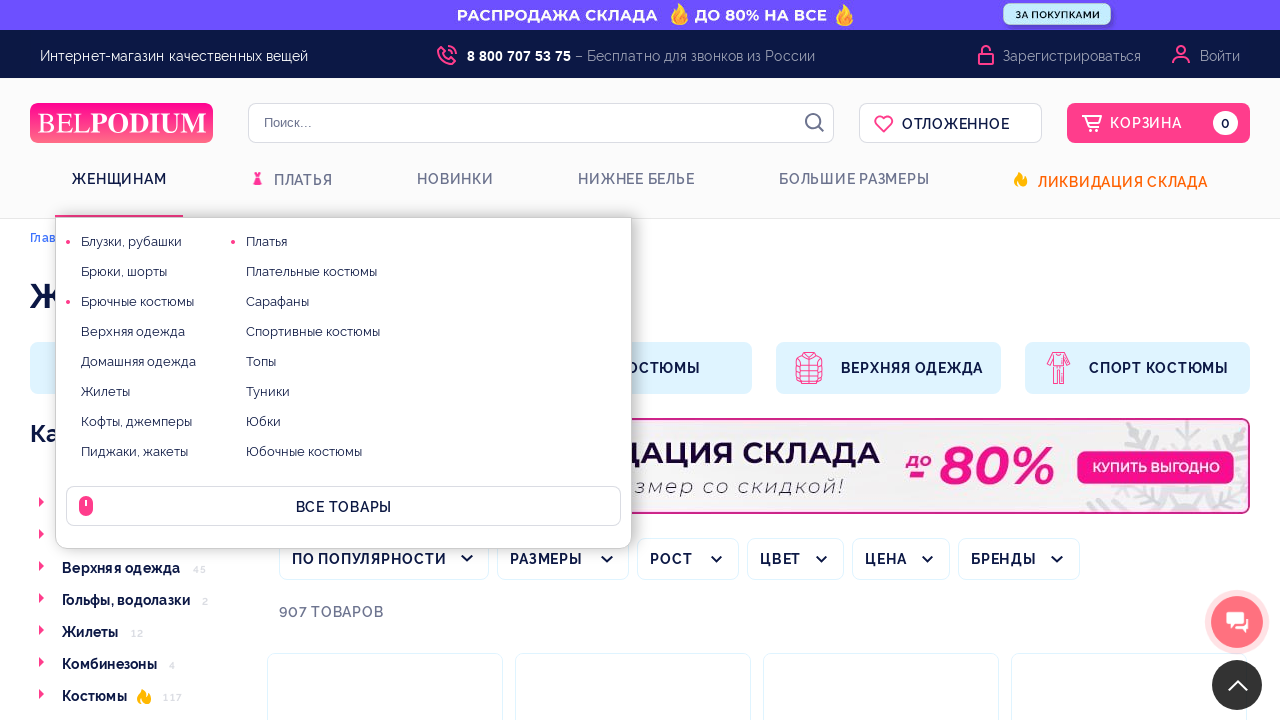

Clicked on clothing subcategory at (91, 106) on xpath=//li[@id='subcategory_201']/a
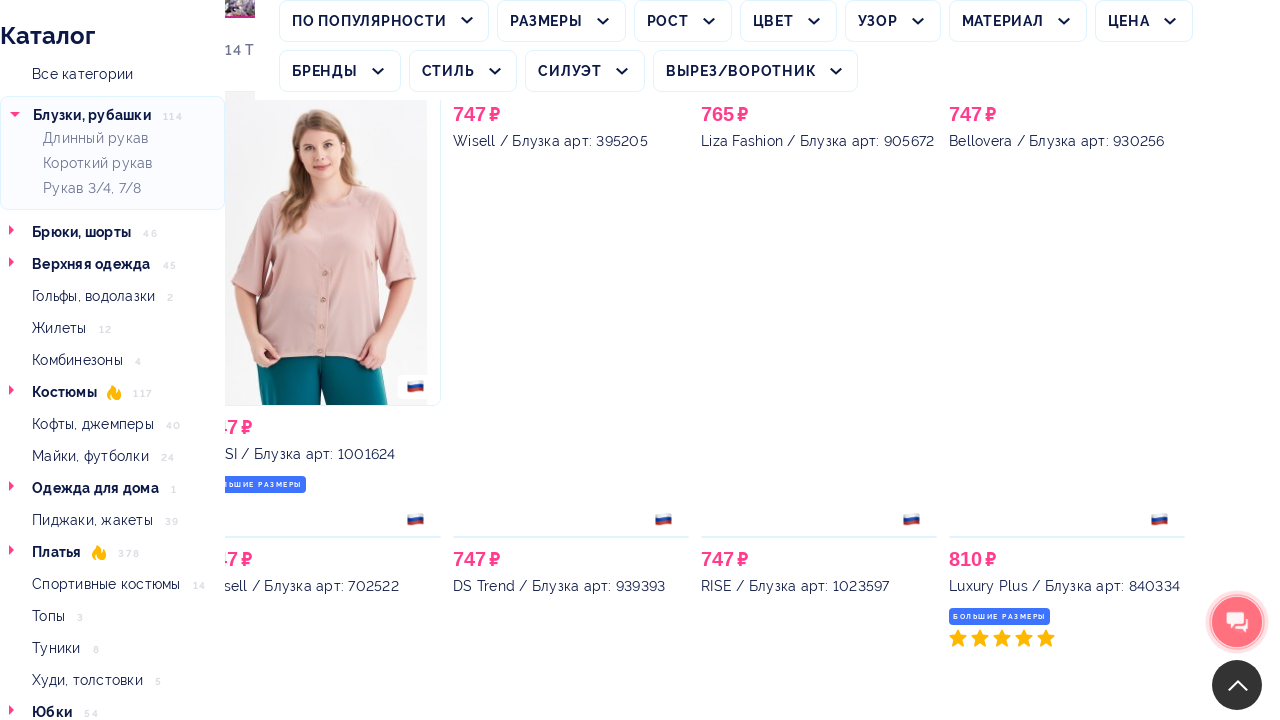

Scrolled down to reveal filter section
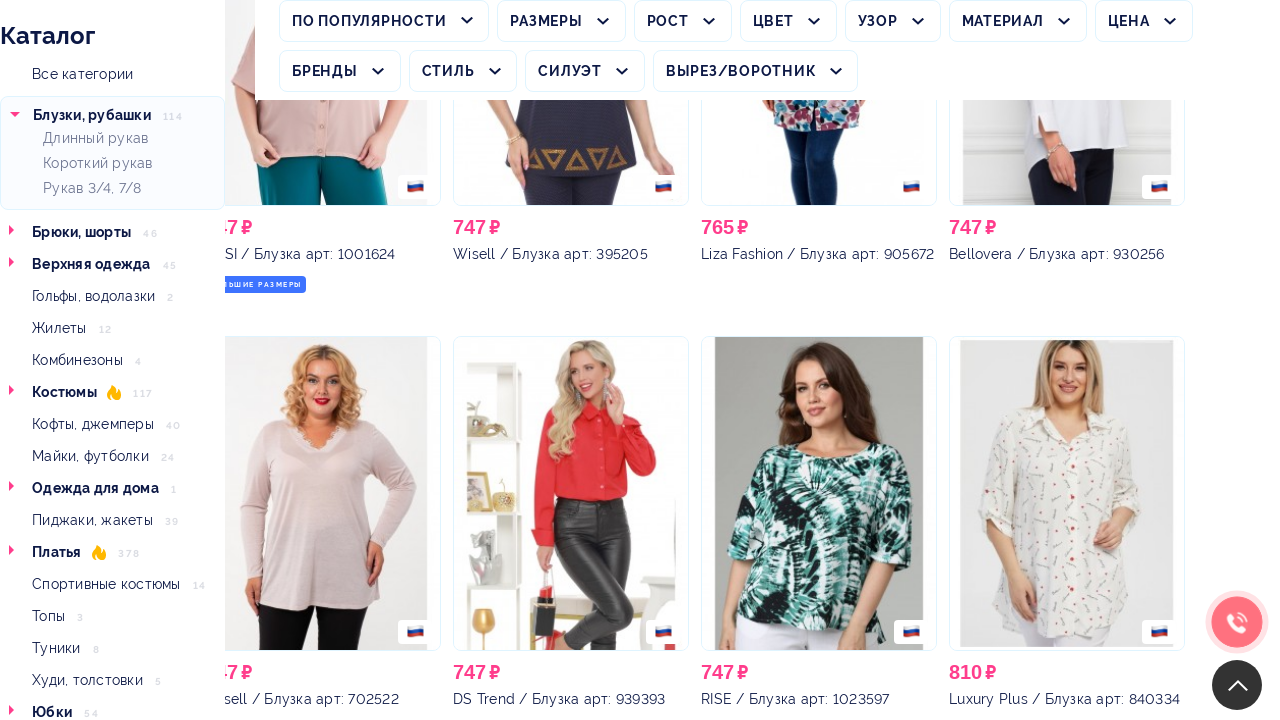

Clicked on filter dropdown to expand at (682, 21) on xpath=//*[@id='filtr_form']/div[3]/a/div
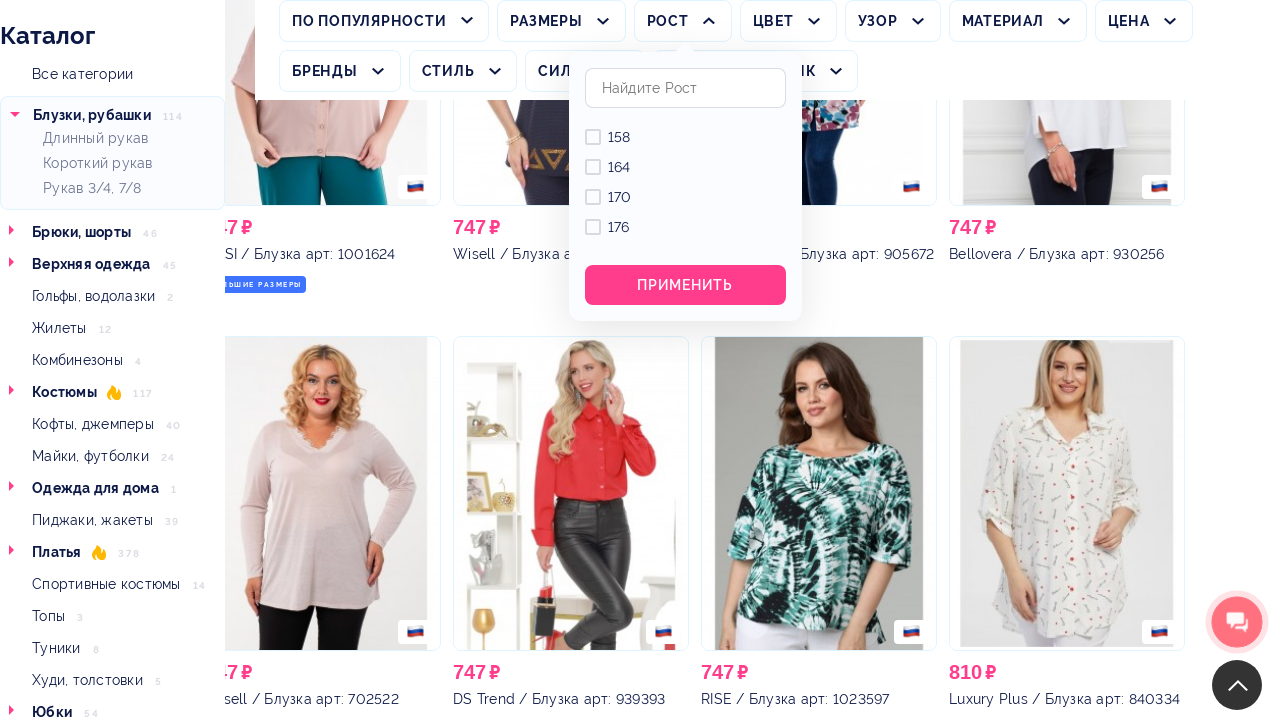

Waited for filter dropdown animation to complete
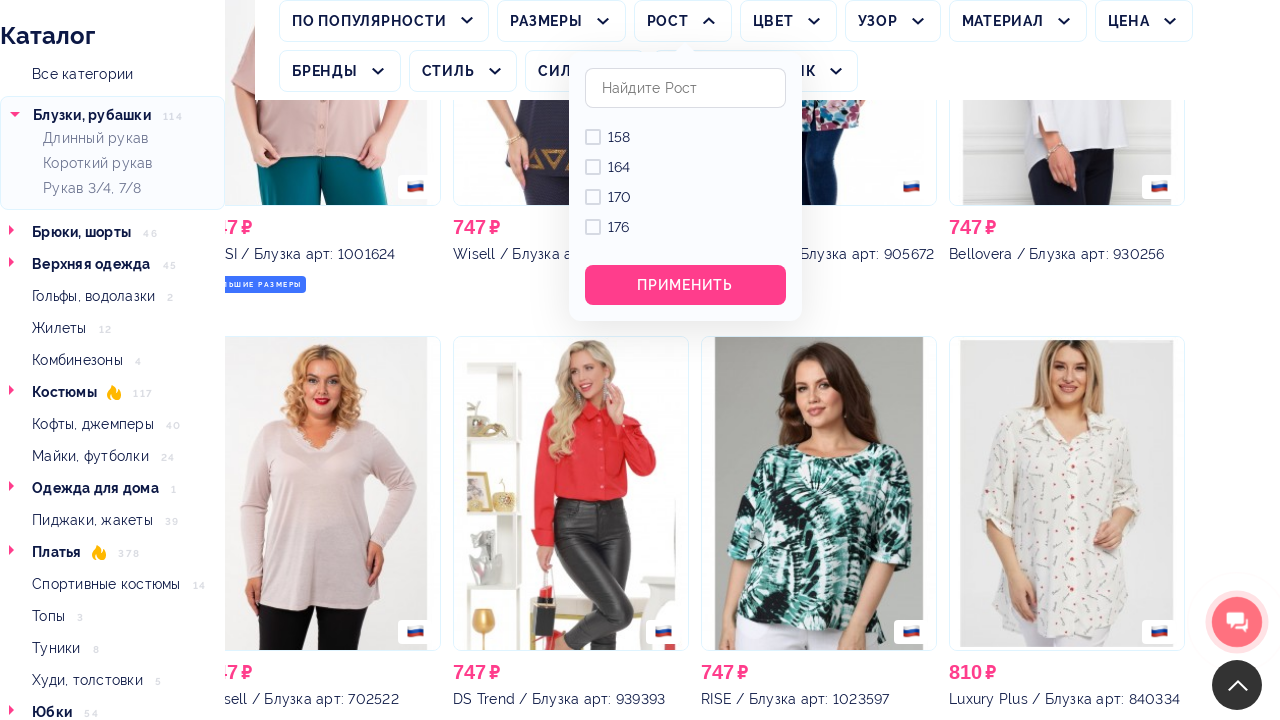

Selected a filter option at (622, 167) on xpath=//*[@id='filter_box_81']/div[1]/div[2]/div[1]/a
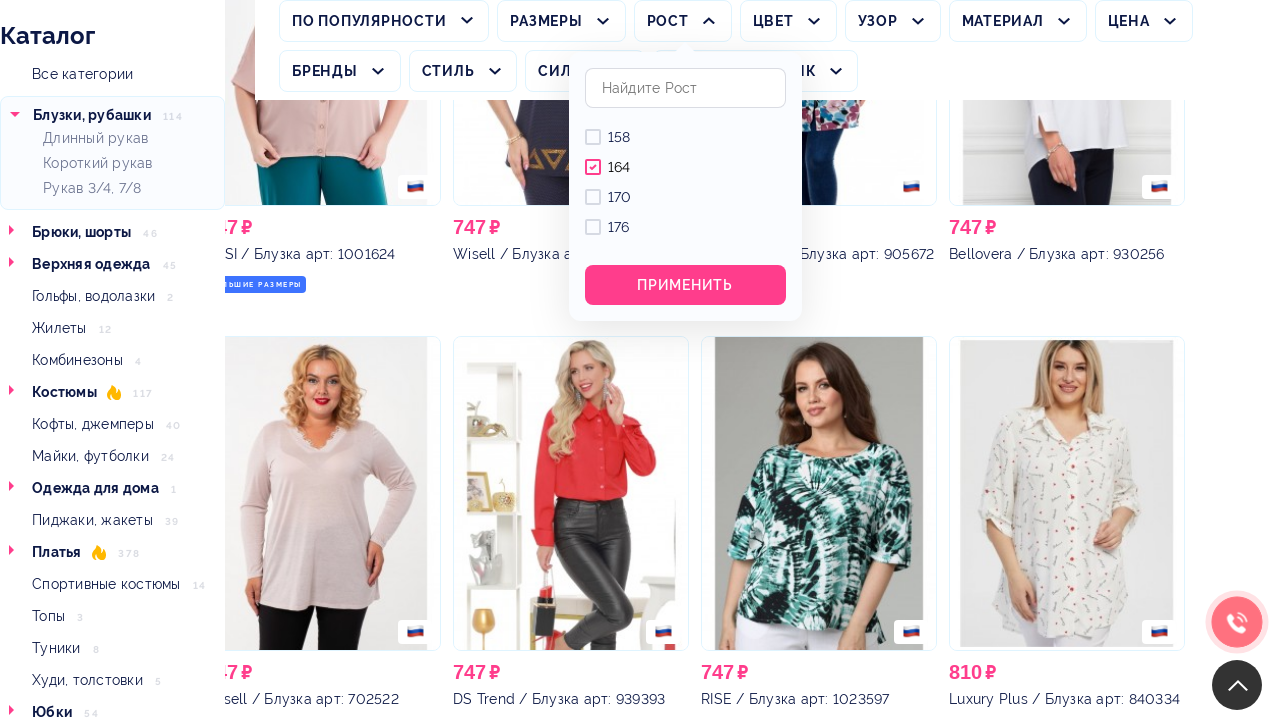

Clicked apply filter button at (685, 285) on xpath=//*[@id='filter_box_81']/div[2]/button
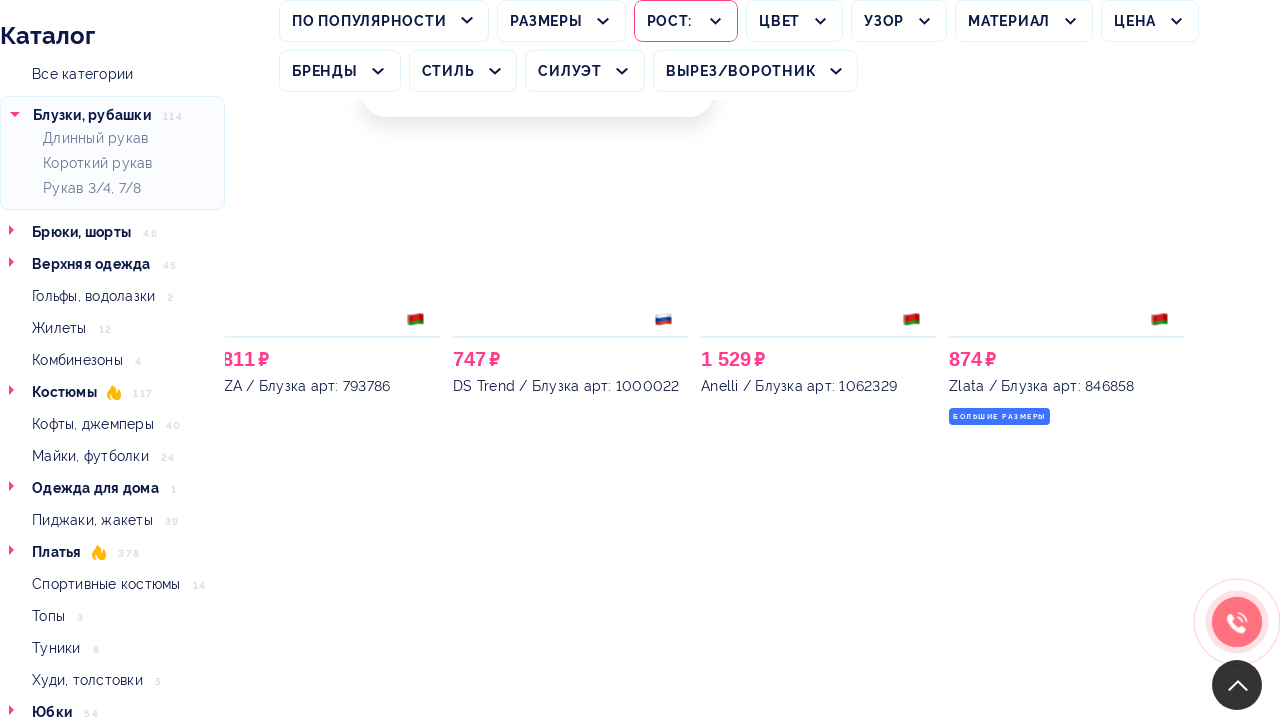

Filtered results loaded and displayed successfully
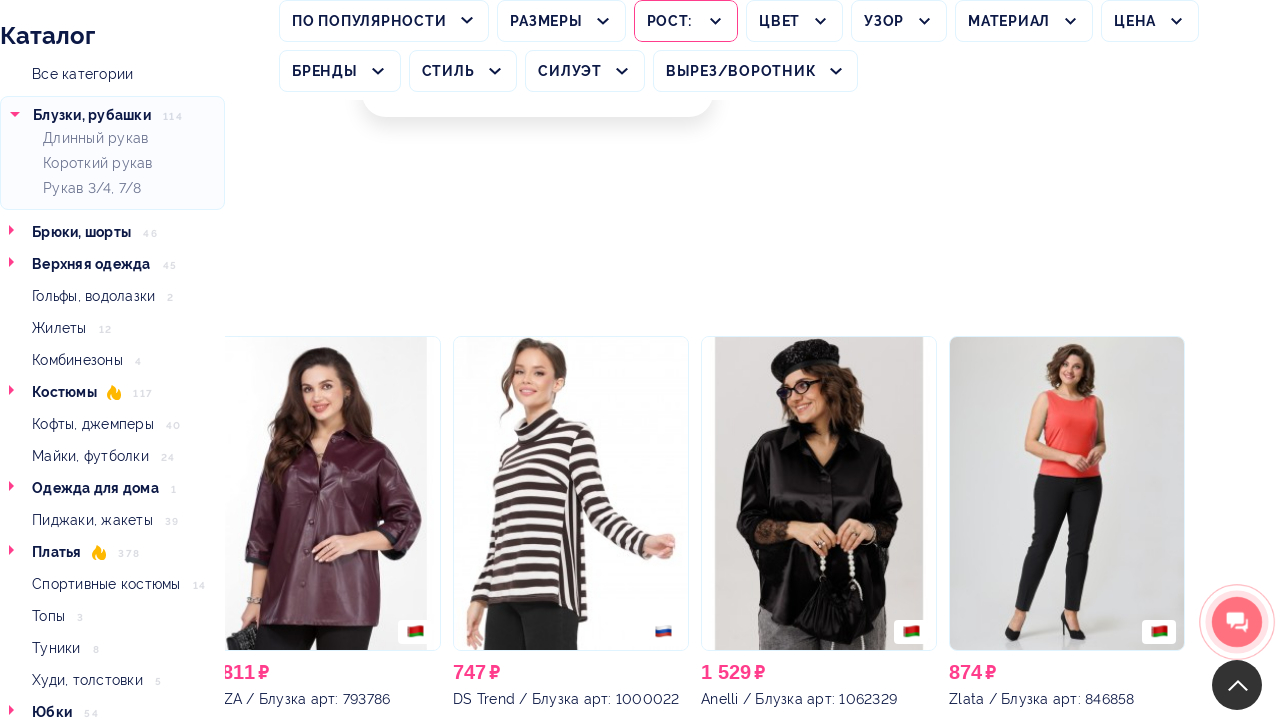

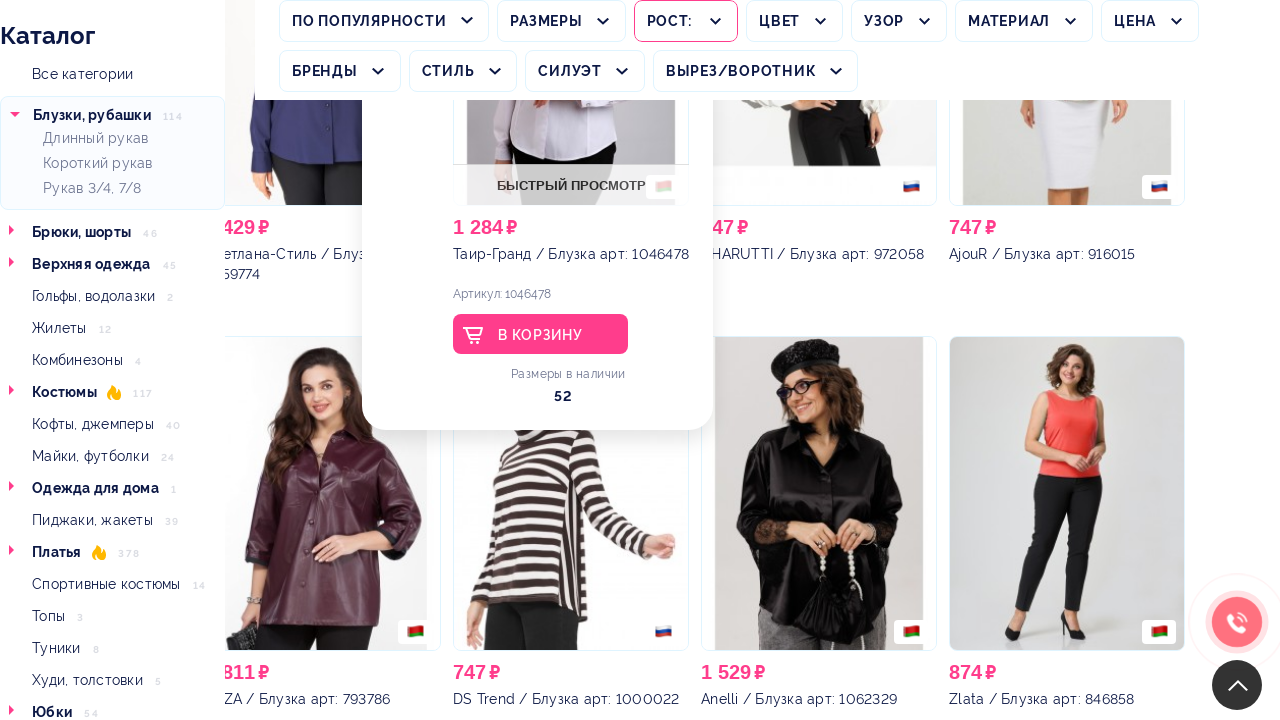